Tests browser navigation functionality by navigating between pages, going back/forward, and refreshing the page

Starting URL: https://rahulshettyacademy.com/

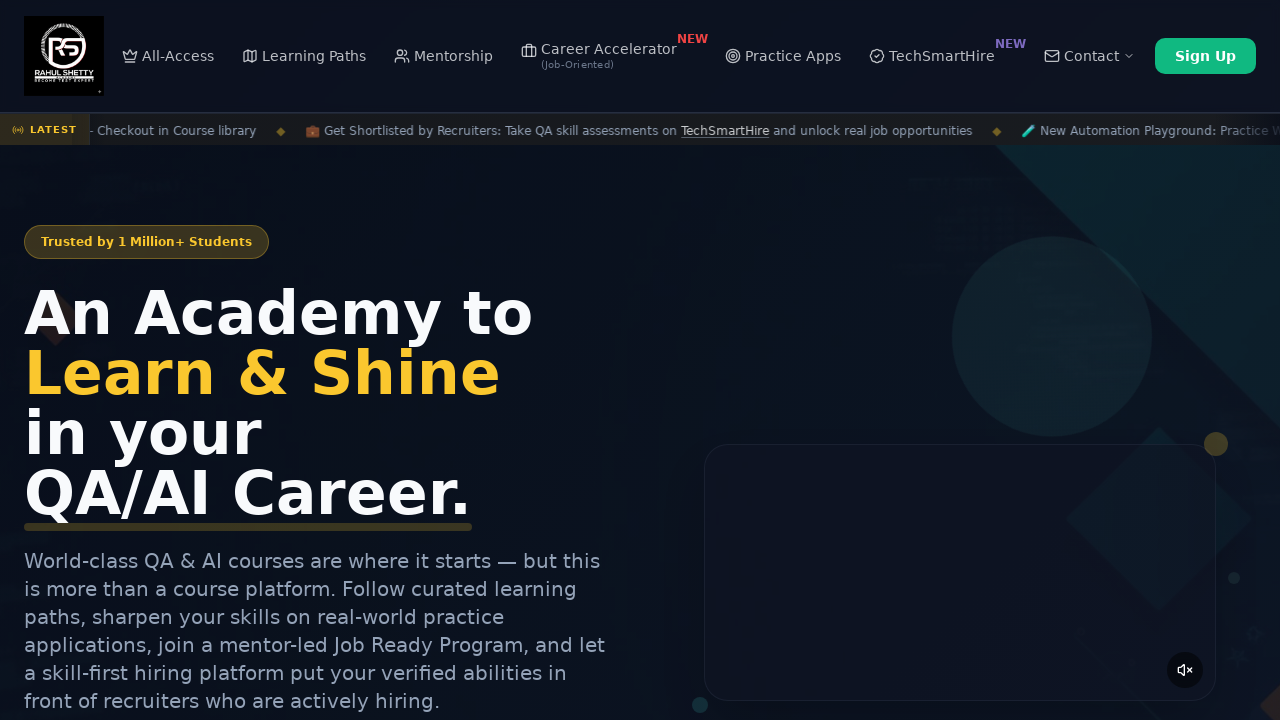

Navigated to the second page at https://rahulshettyacademy.com/seleniumPractise/#/
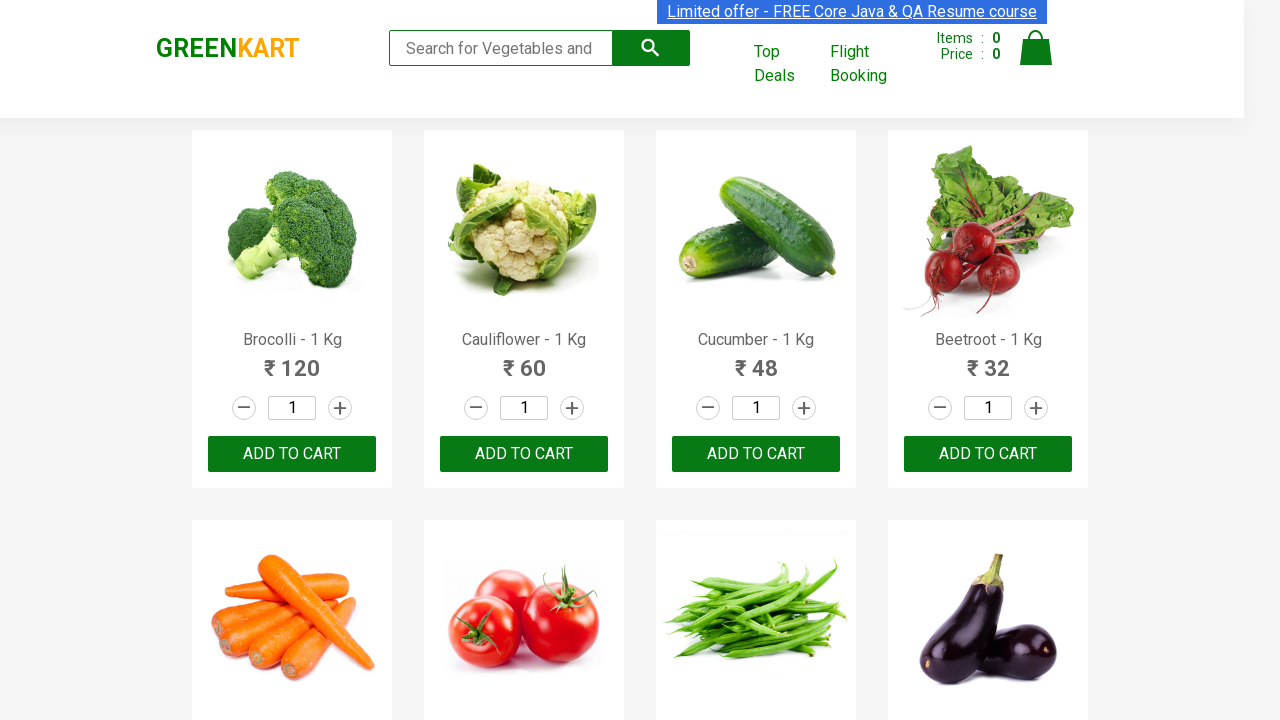

Navigated back to the previous page
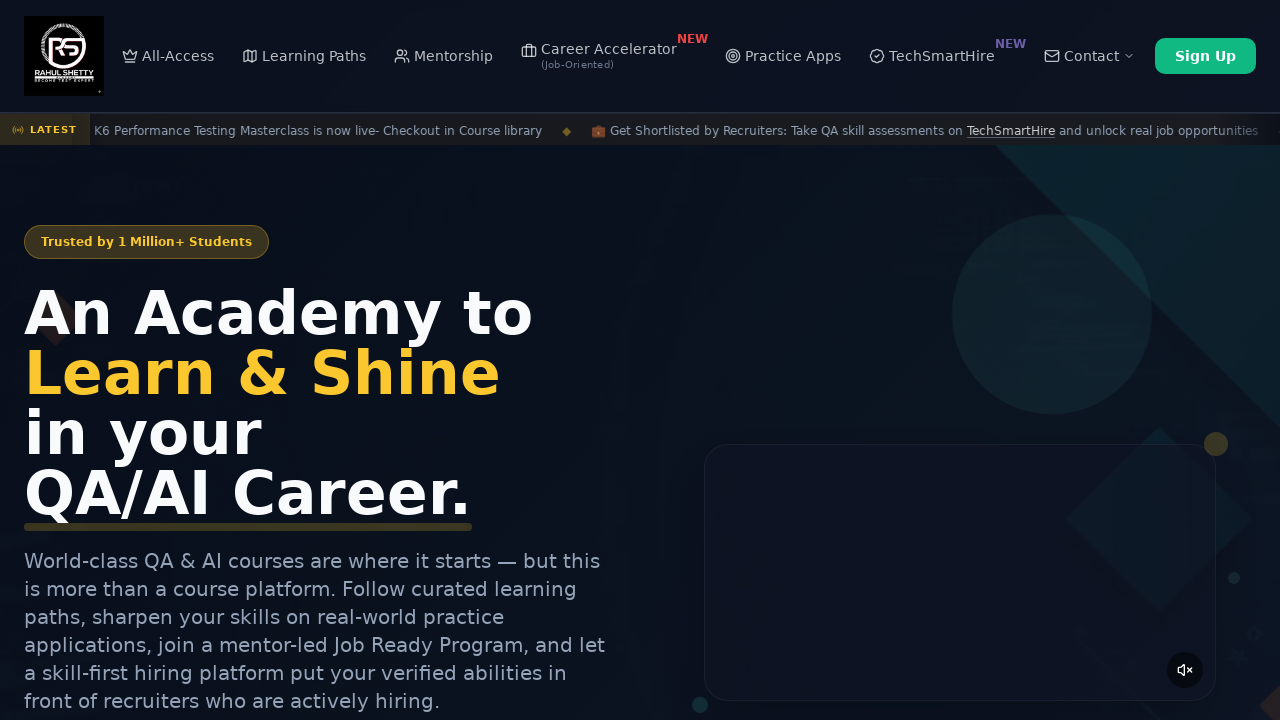

Verified we're back on the original page at https://rahulshettyacademy.com/
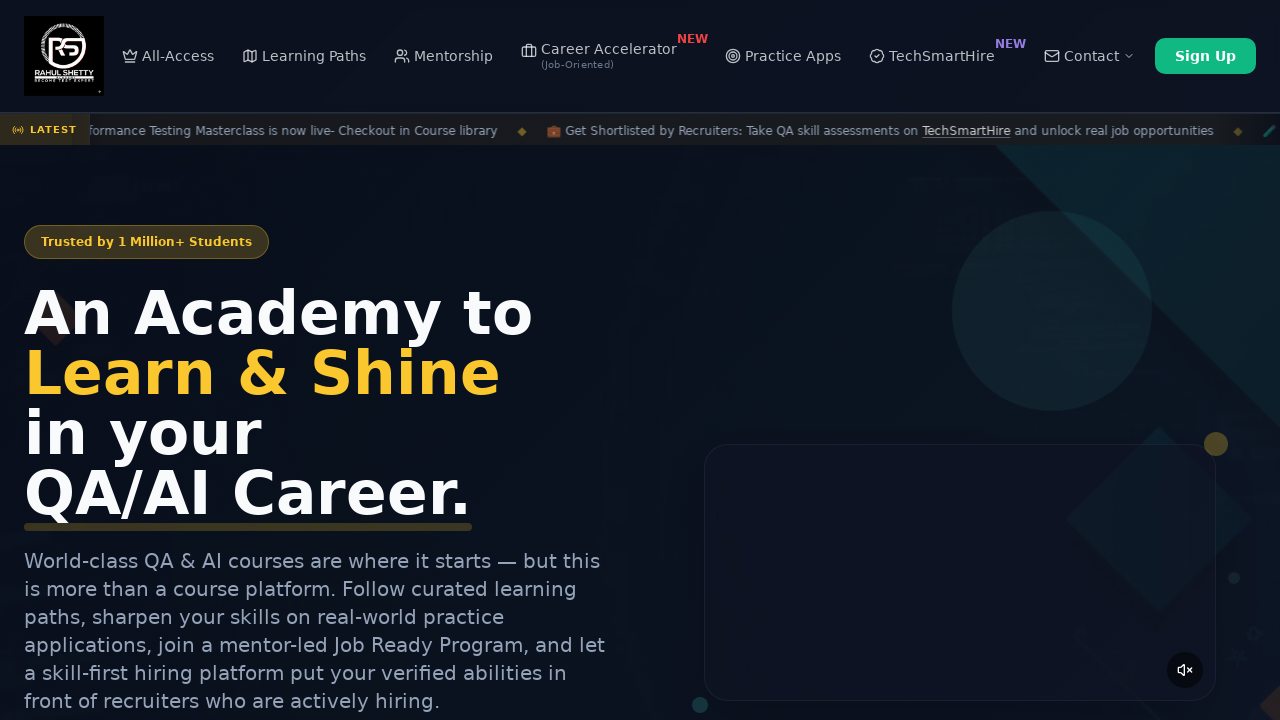

Refreshed the current page
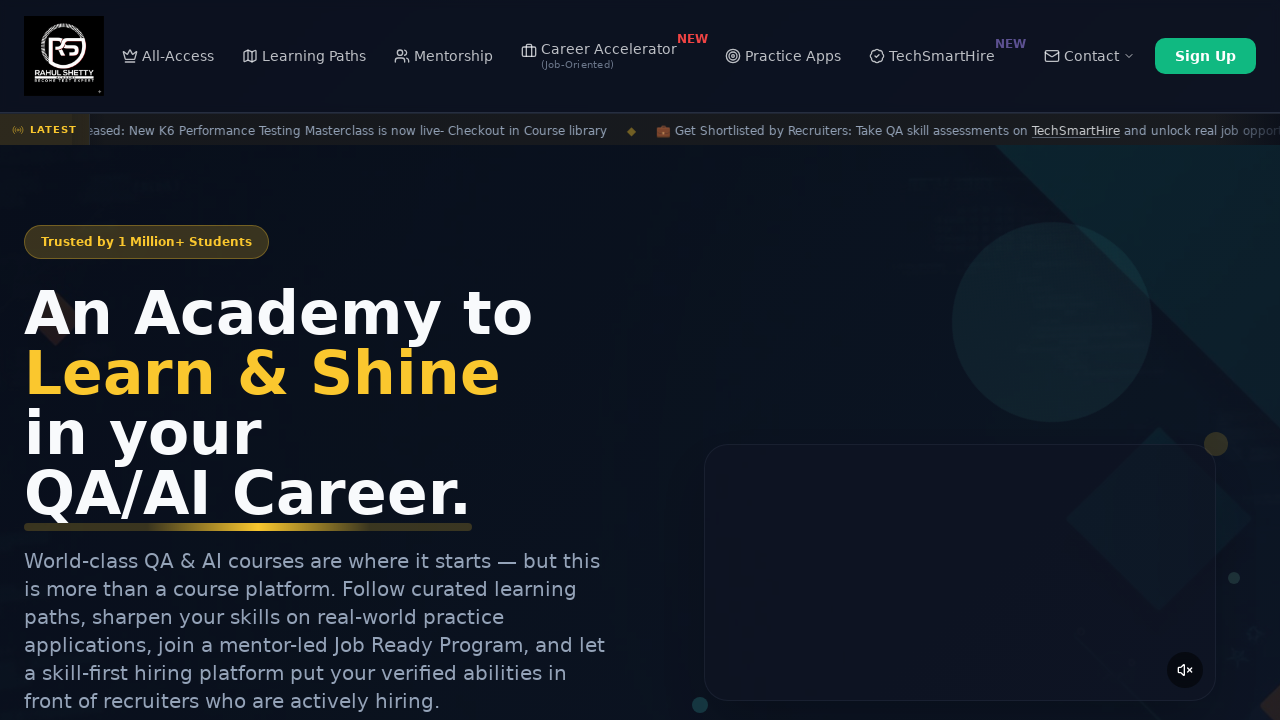

Navigated forward to the second page again
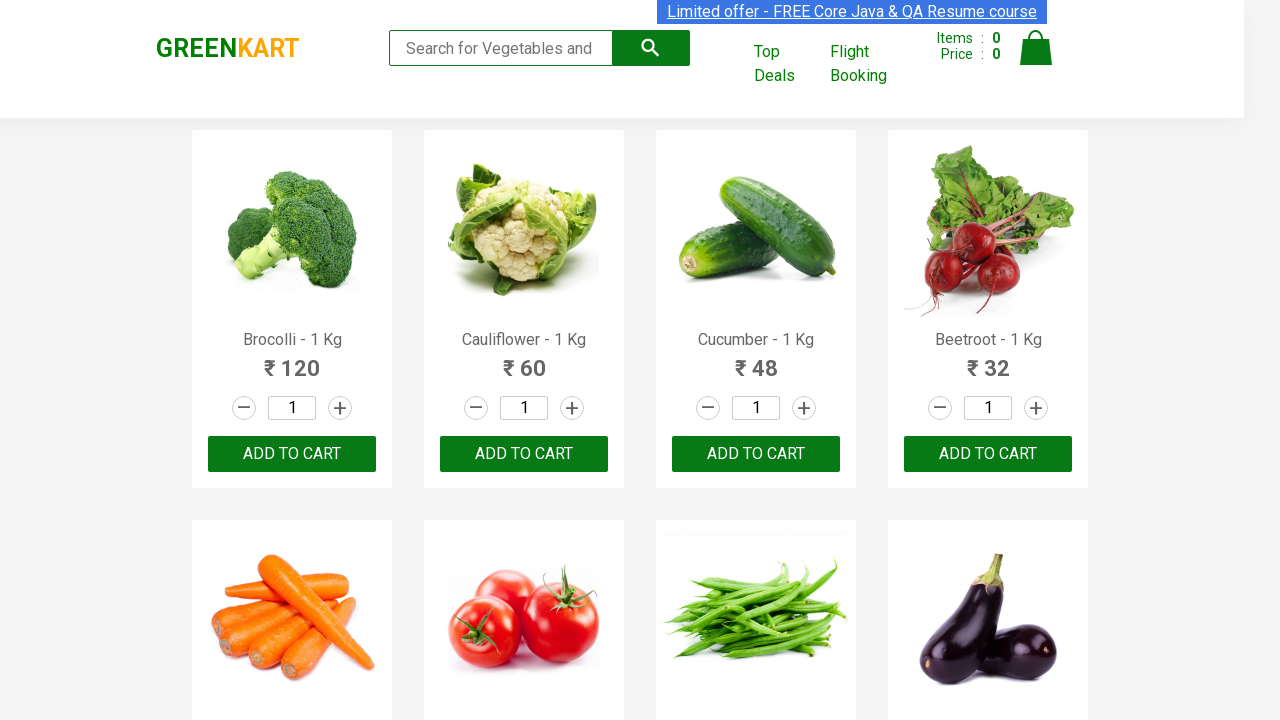

Verified we're on the second page at https://rahulshettyacademy.com/seleniumPractise/#/
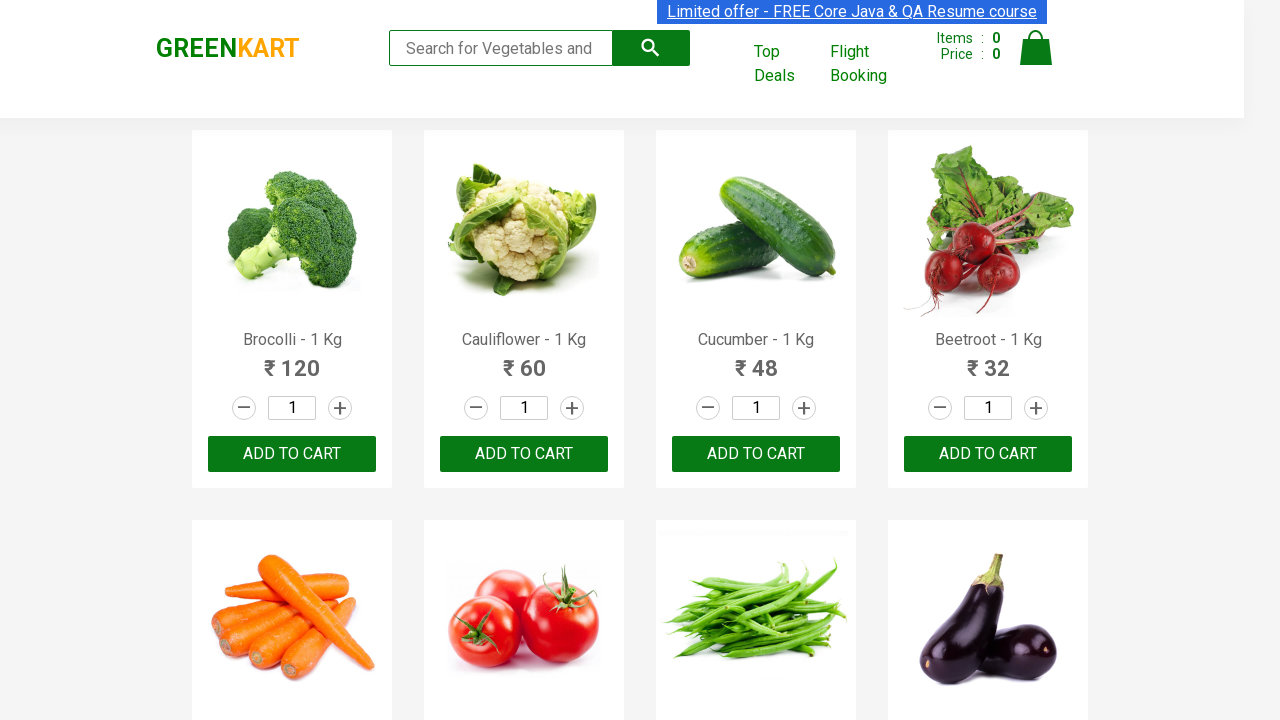

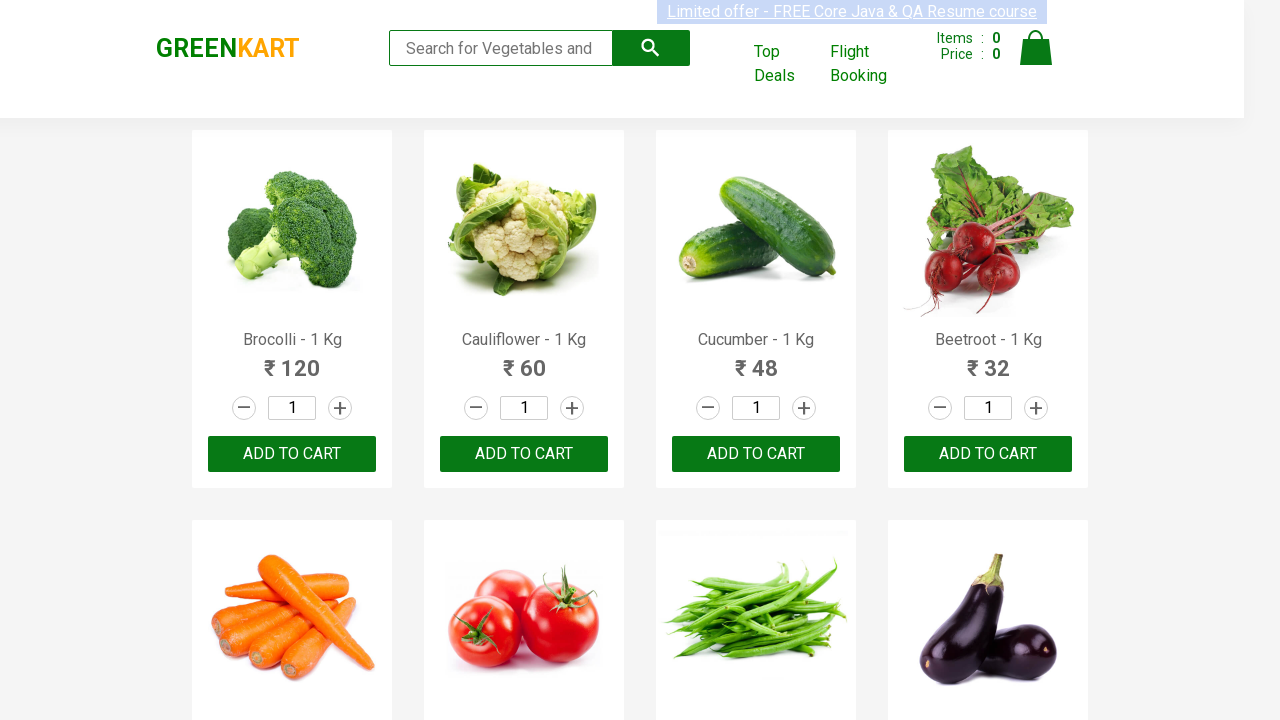